Tests product review submission by navigating to a product, selecting a rating, and filling in review details

Starting URL: https://practice.automationtesting.in

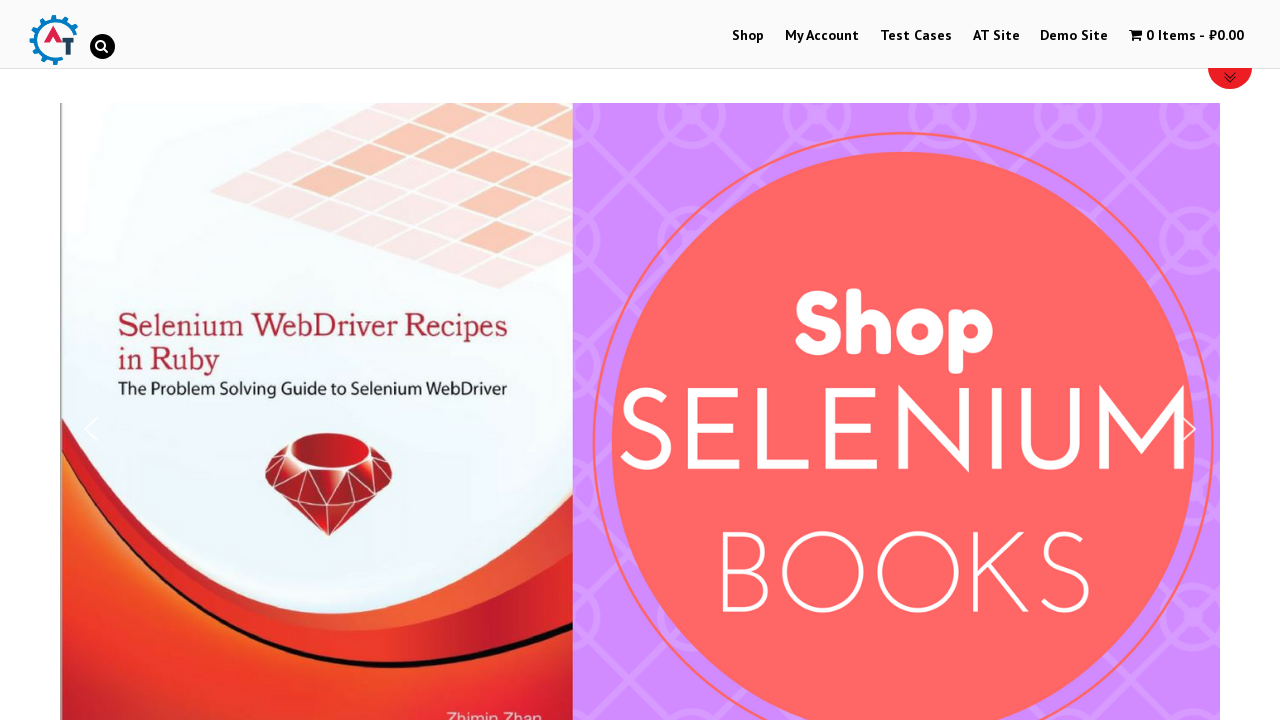

Scrolled down 800px to view products
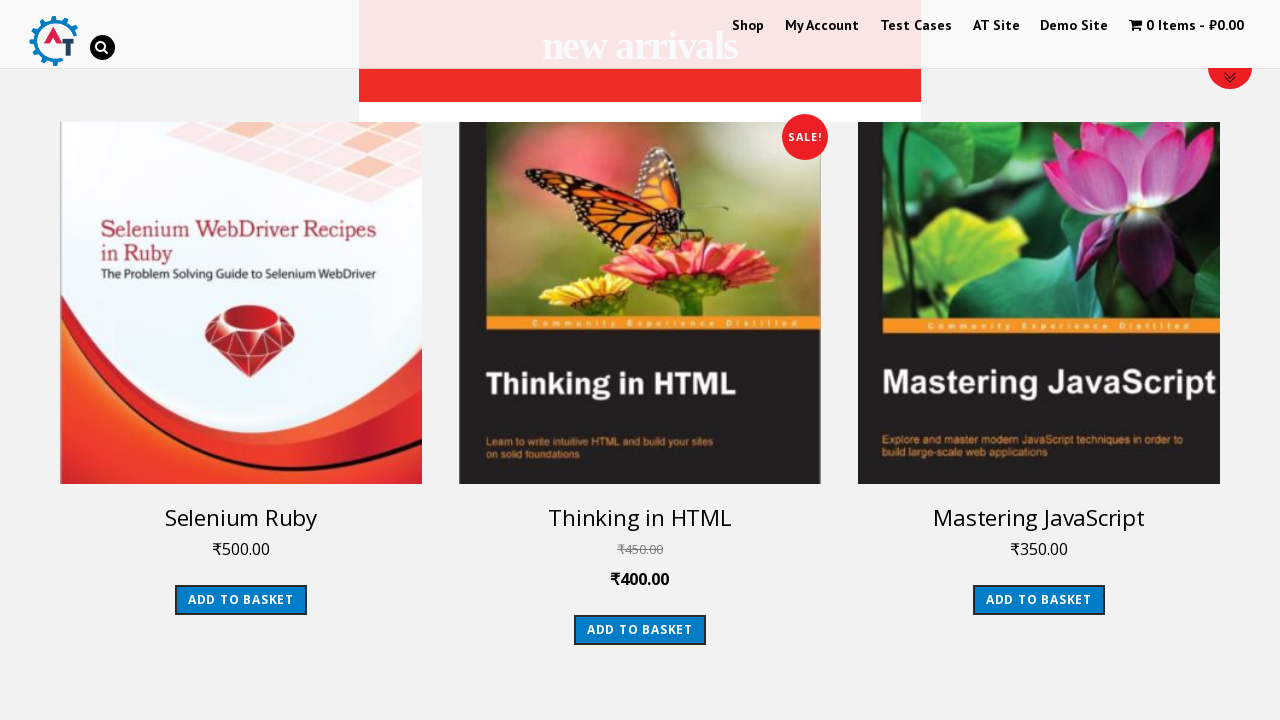

Clicked on Selenium Ruby product at (241, 517) on #text-22-sub_row_1-0-2-0-0 h3
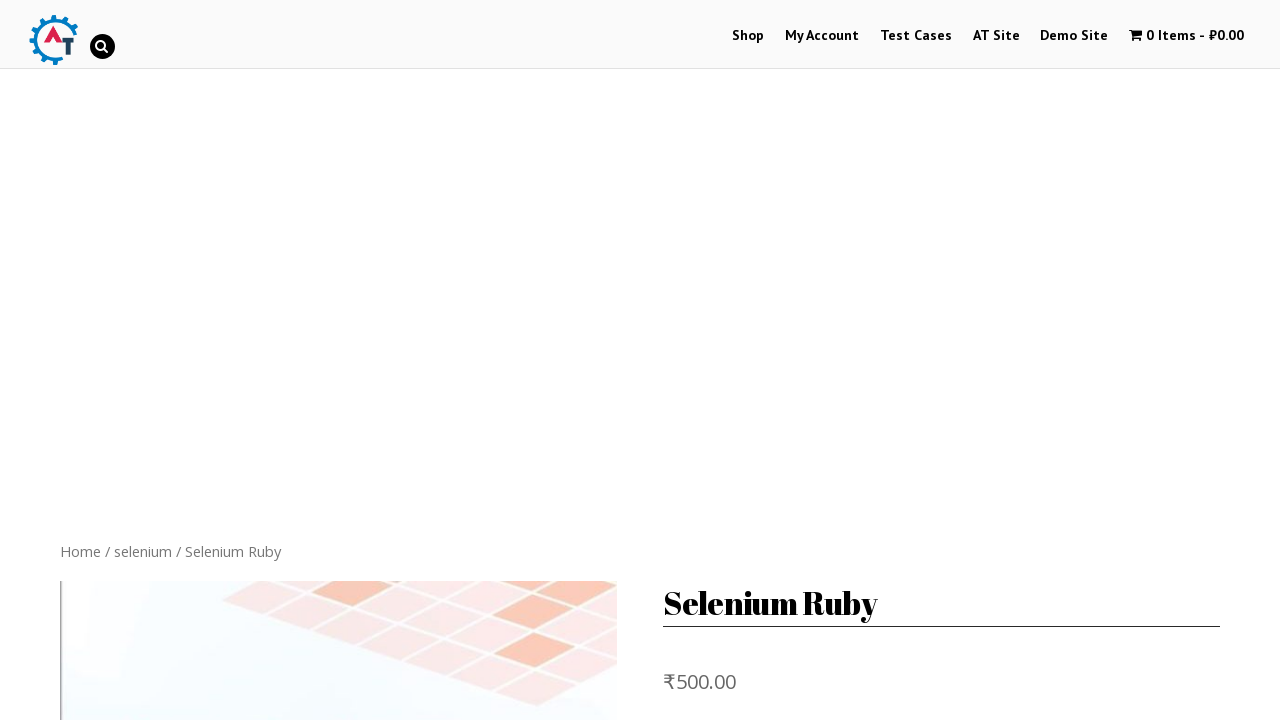

Clicked on Reviews tab at (309, 360) on .reviews_tab > a
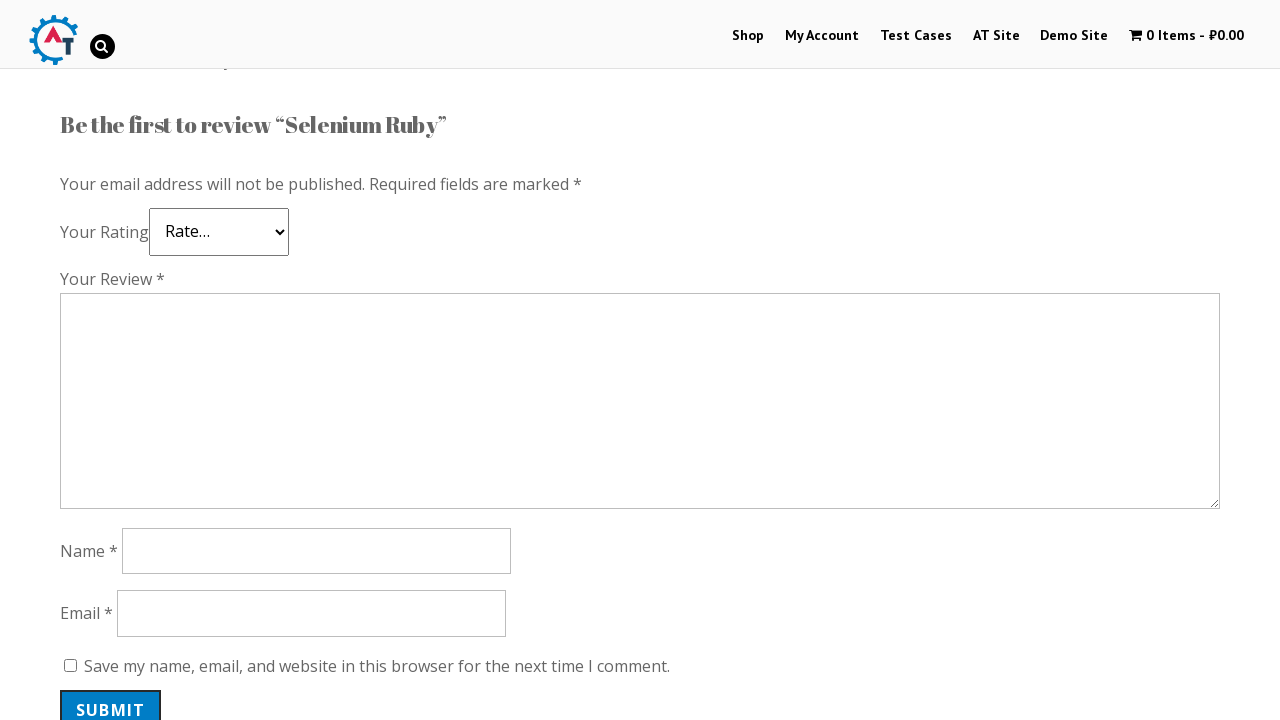

Selected 5-star rating at (132, 244) on .stars .star-5
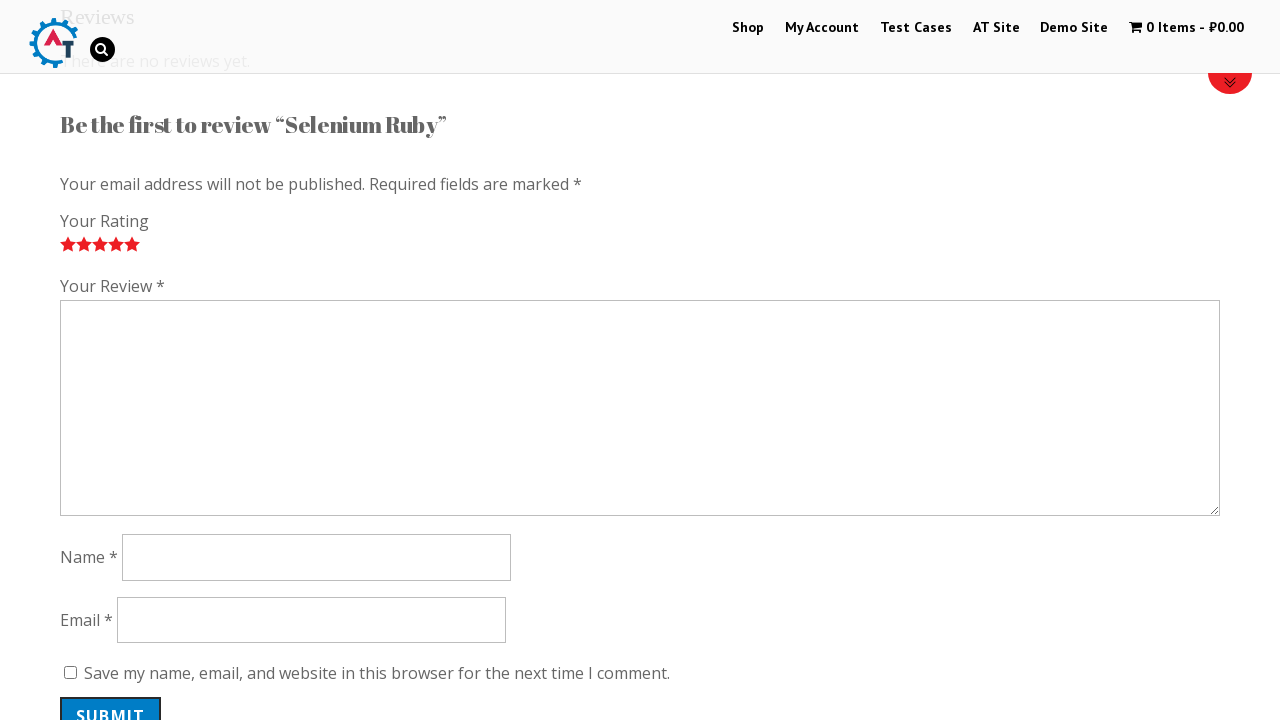

Filled review comment with 'Nice book!' on #comment
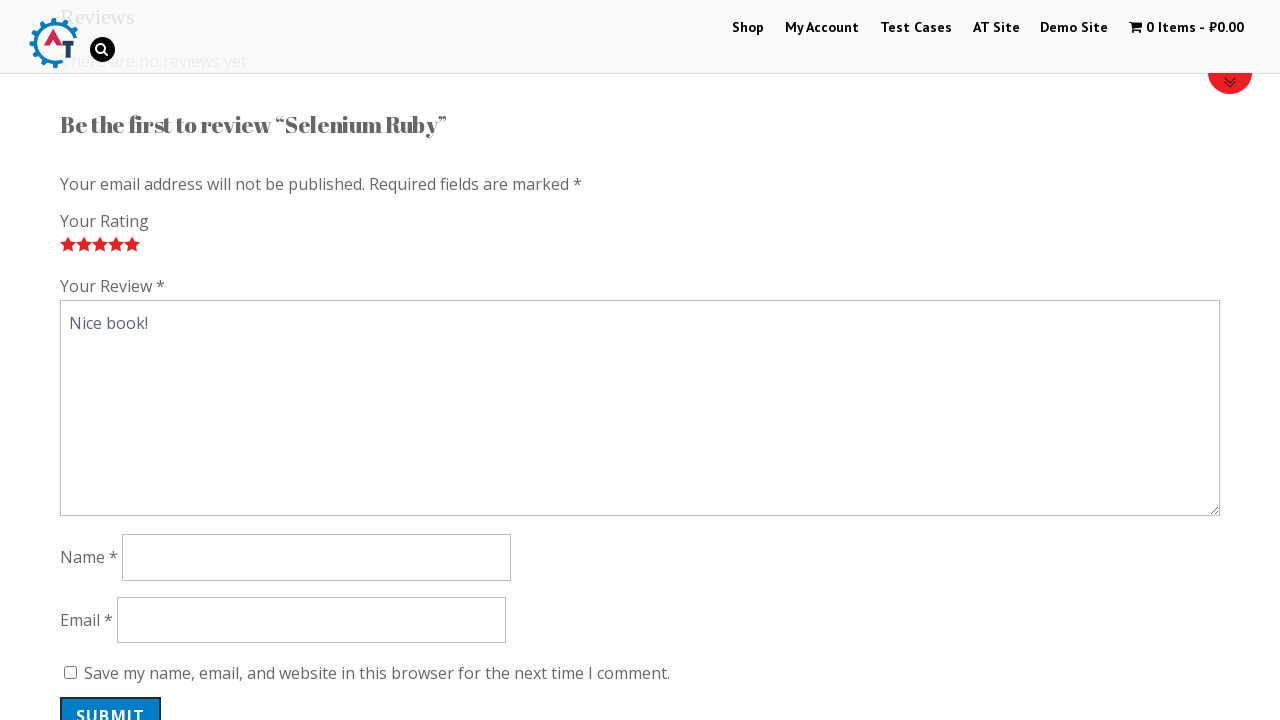

Filled reviewer name with 'Helen_1' on #author
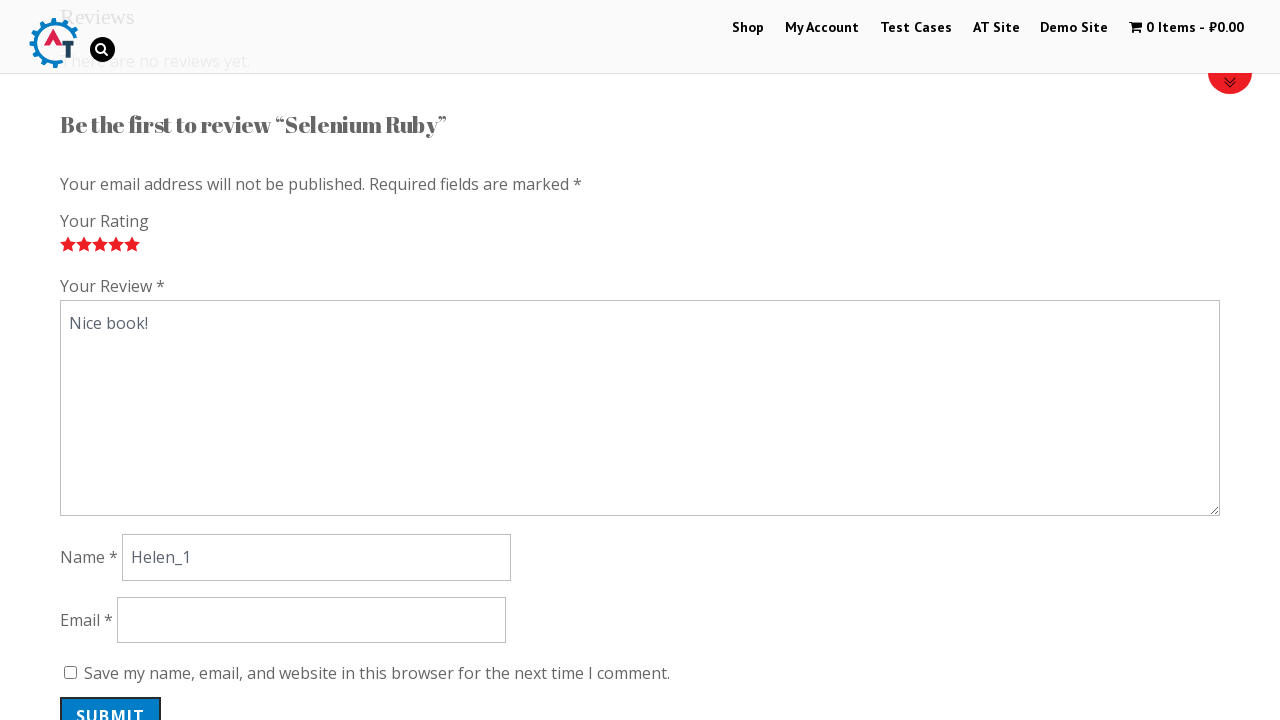

Filled email address with 'helen_1@post.com' on #email
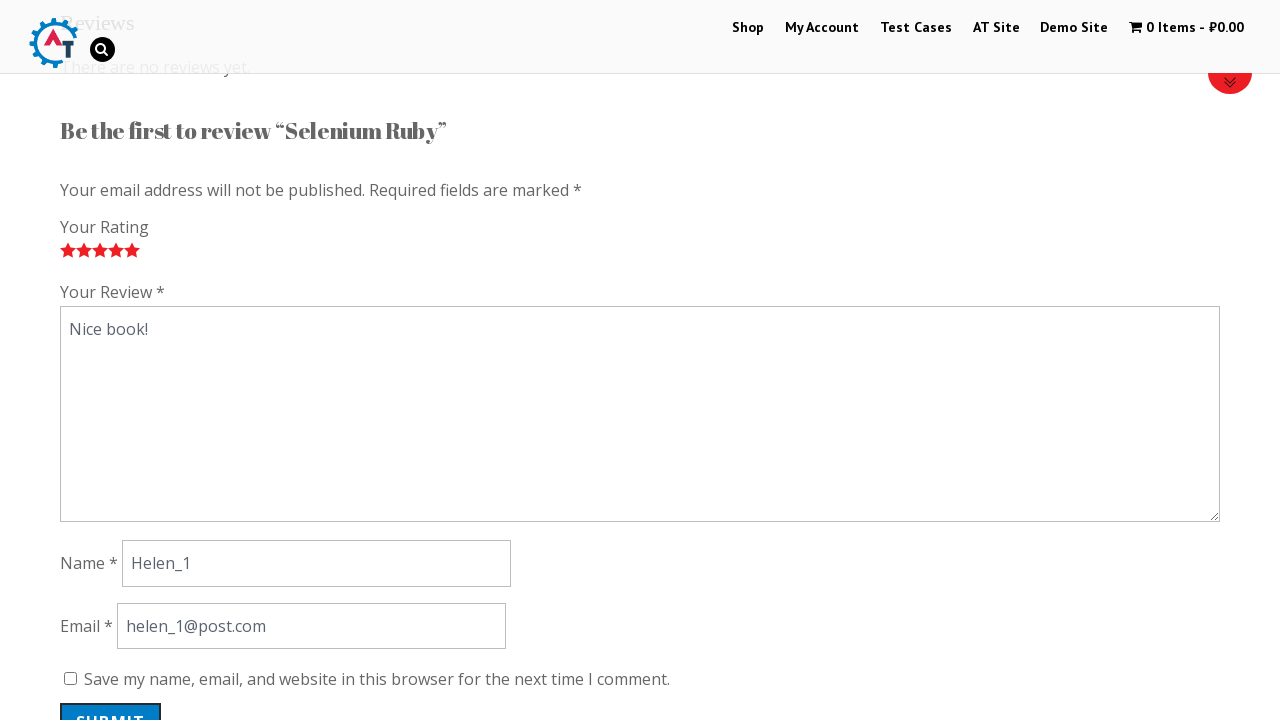

Clicked submit button to post the review at (111, 700) on #submit.submit
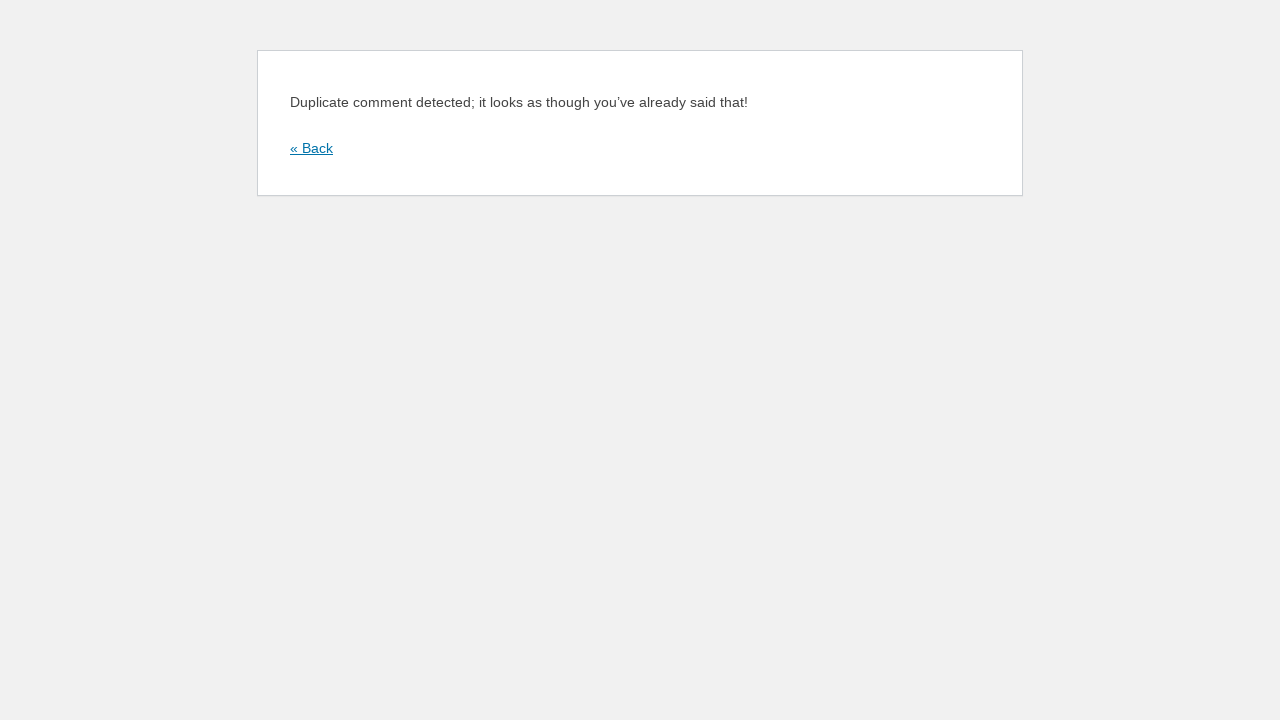

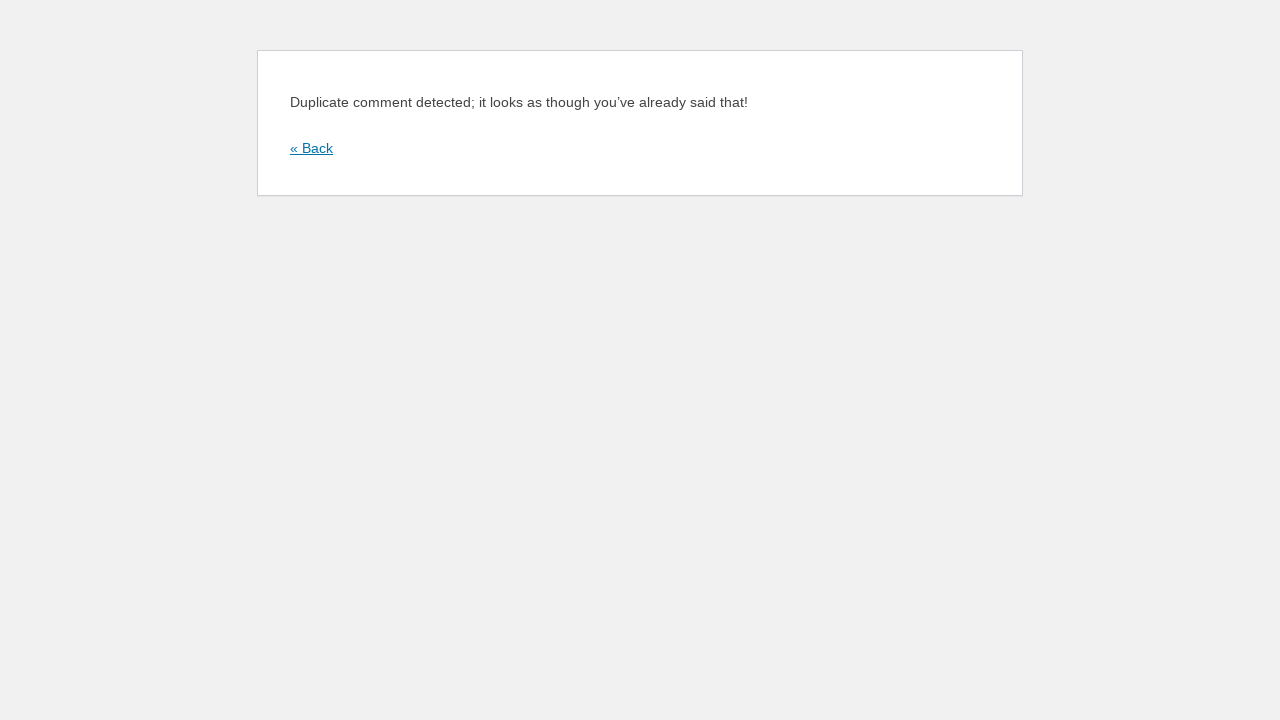